Tests that the todo counter displays the correct number of items as todos are added.

Starting URL: https://demo.playwright.dev/todomvc

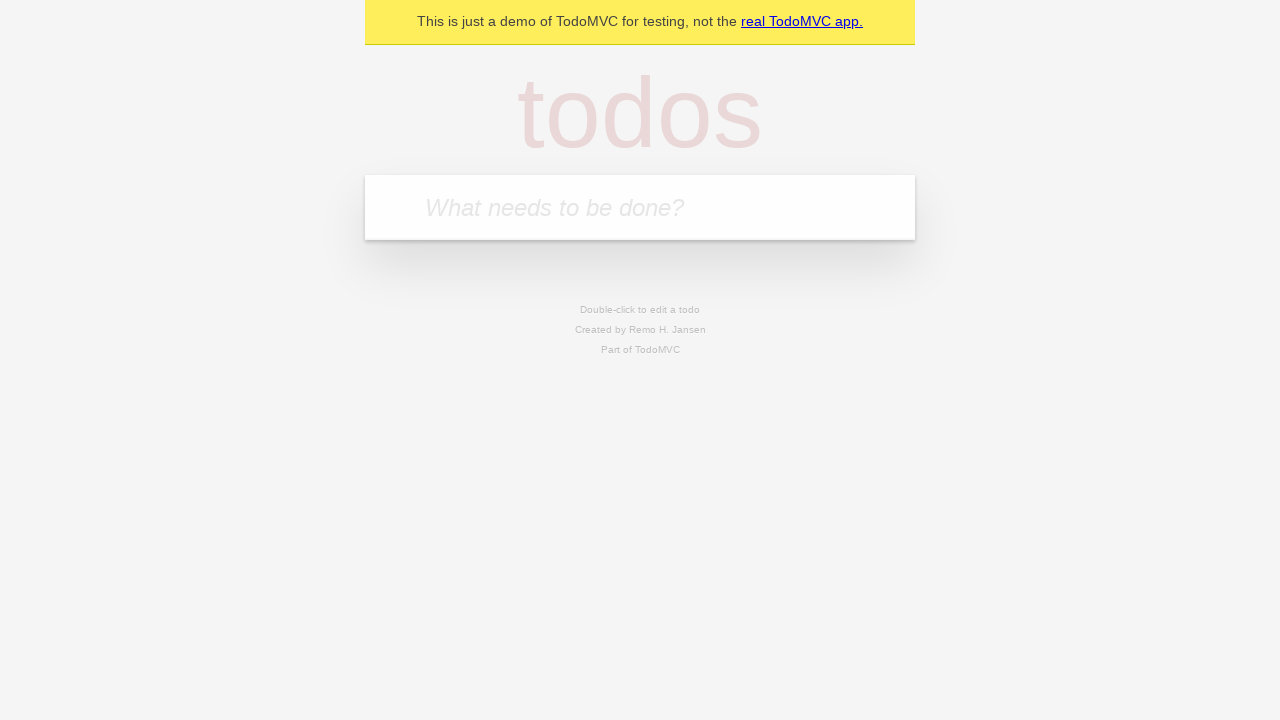

Filled todo input with 'buy some cheese' on internal:attr=[placeholder="What needs to be done?"i]
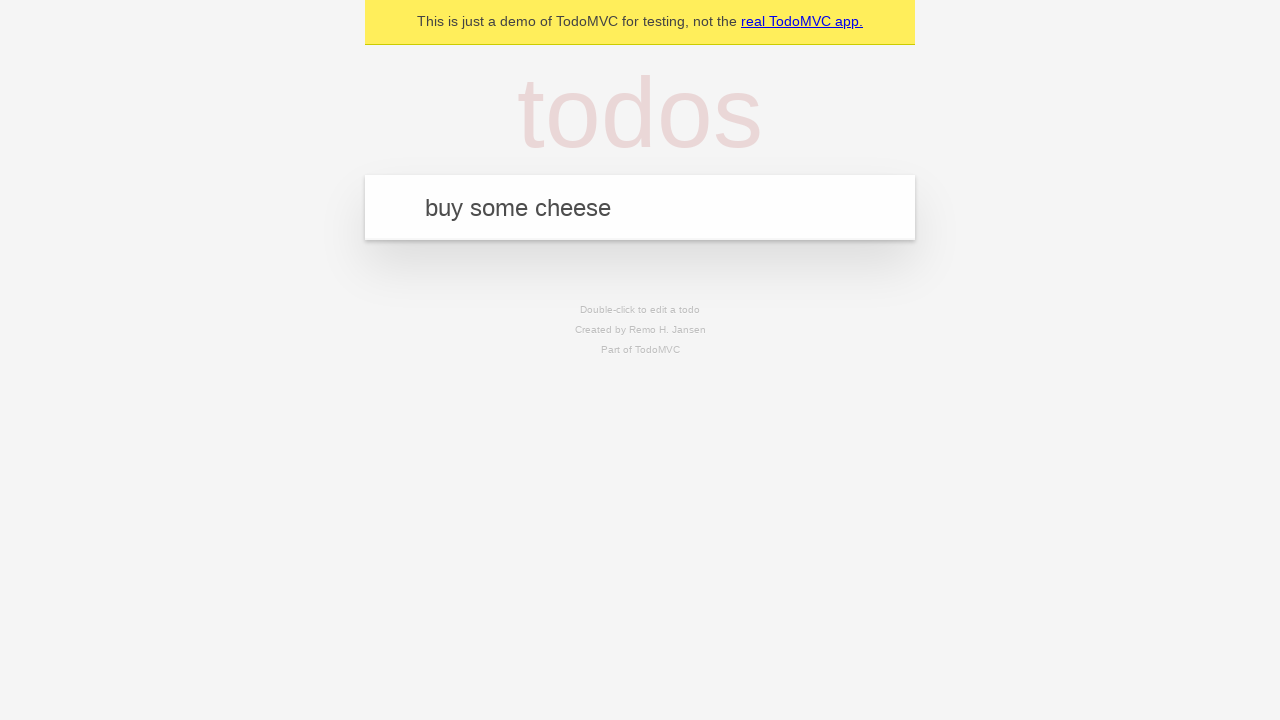

Pressed Enter to add first todo item on internal:attr=[placeholder="What needs to be done?"i]
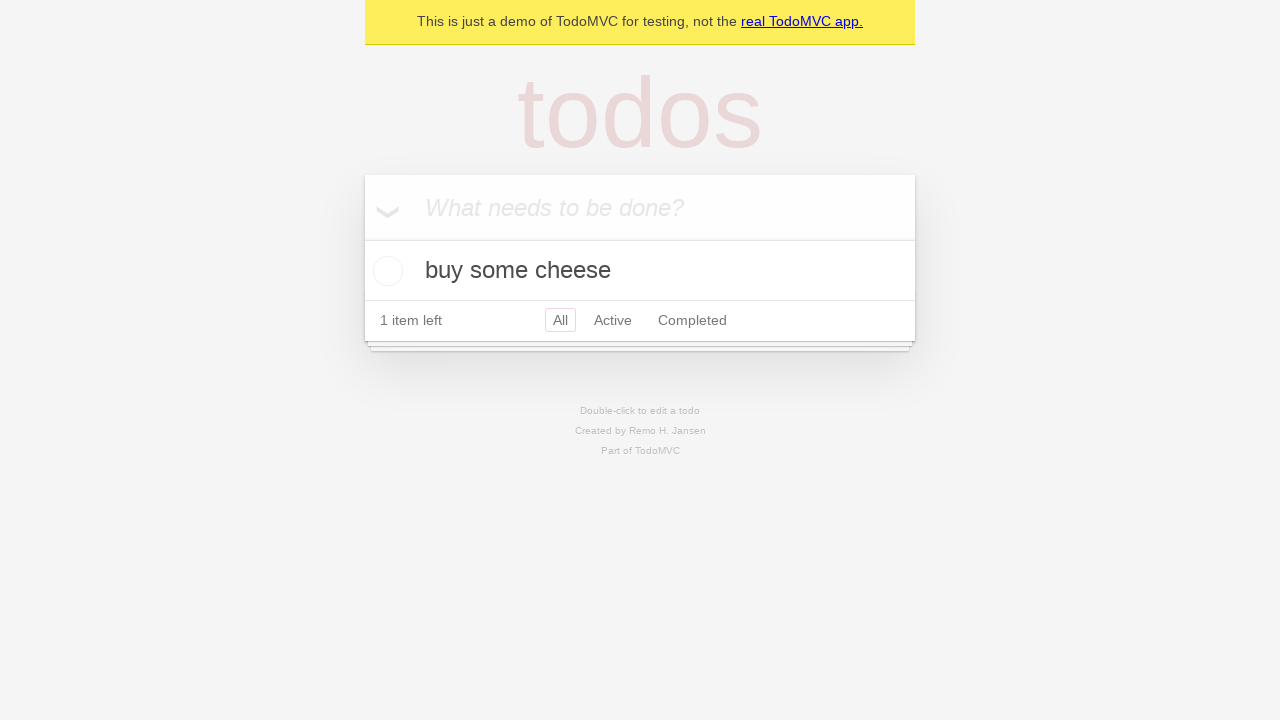

Todo counter element loaded and visible
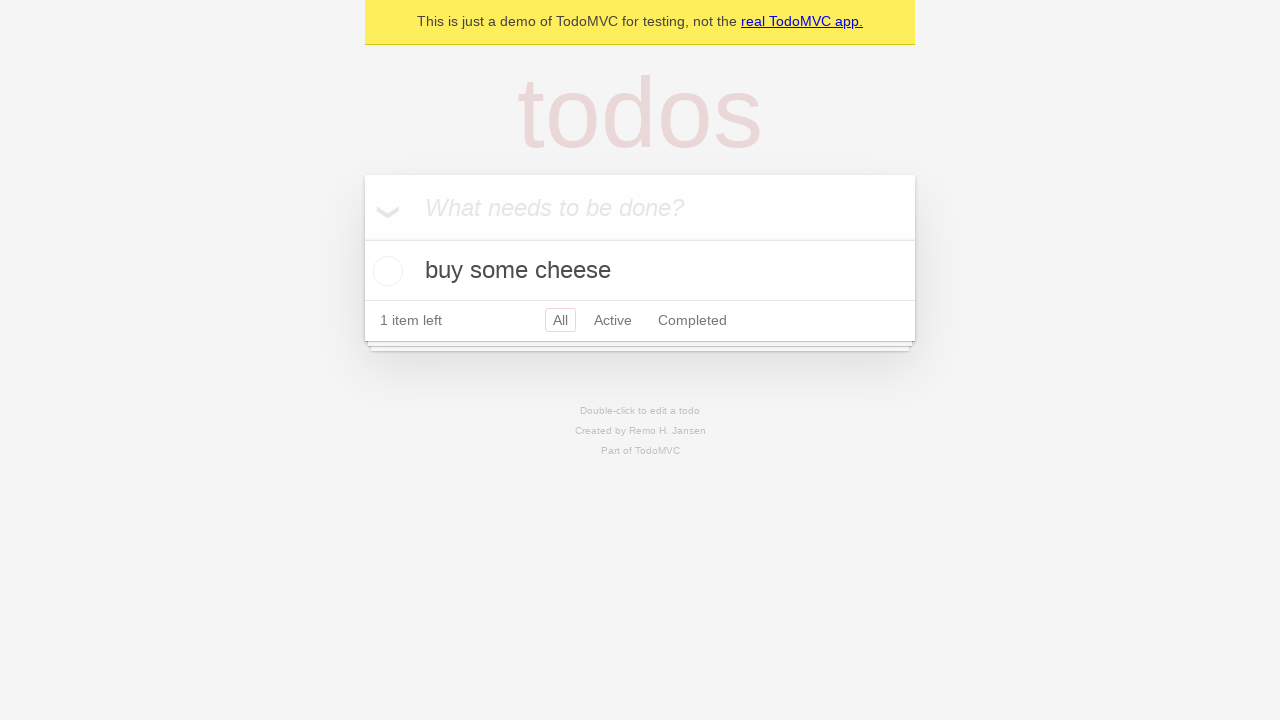

Filled todo input with 'feed the cat' on internal:attr=[placeholder="What needs to be done?"i]
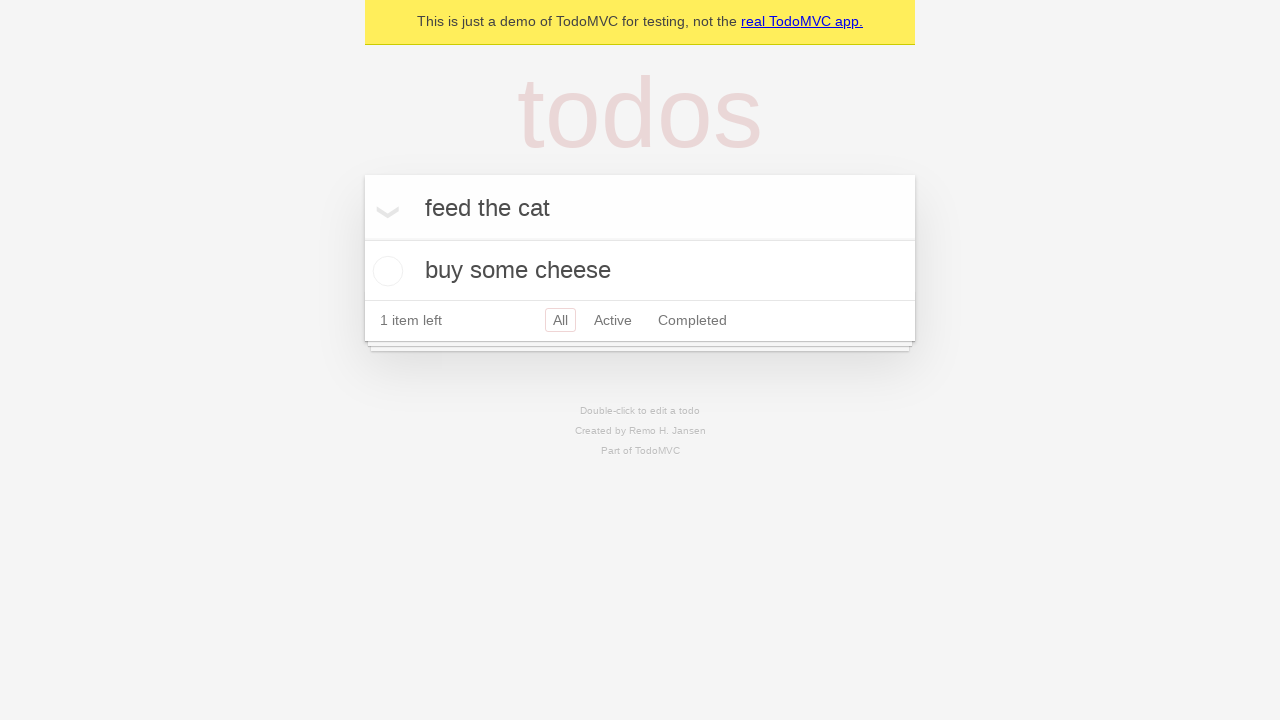

Pressed Enter to add second todo item on internal:attr=[placeholder="What needs to be done?"i]
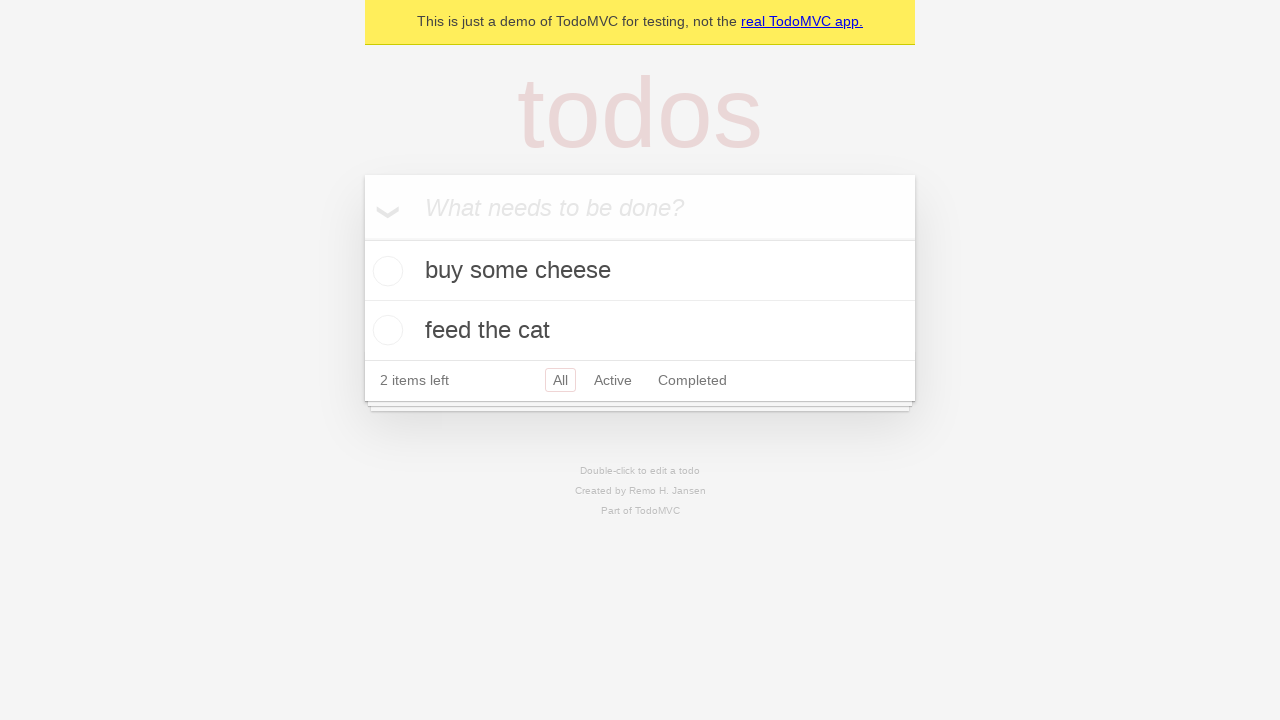

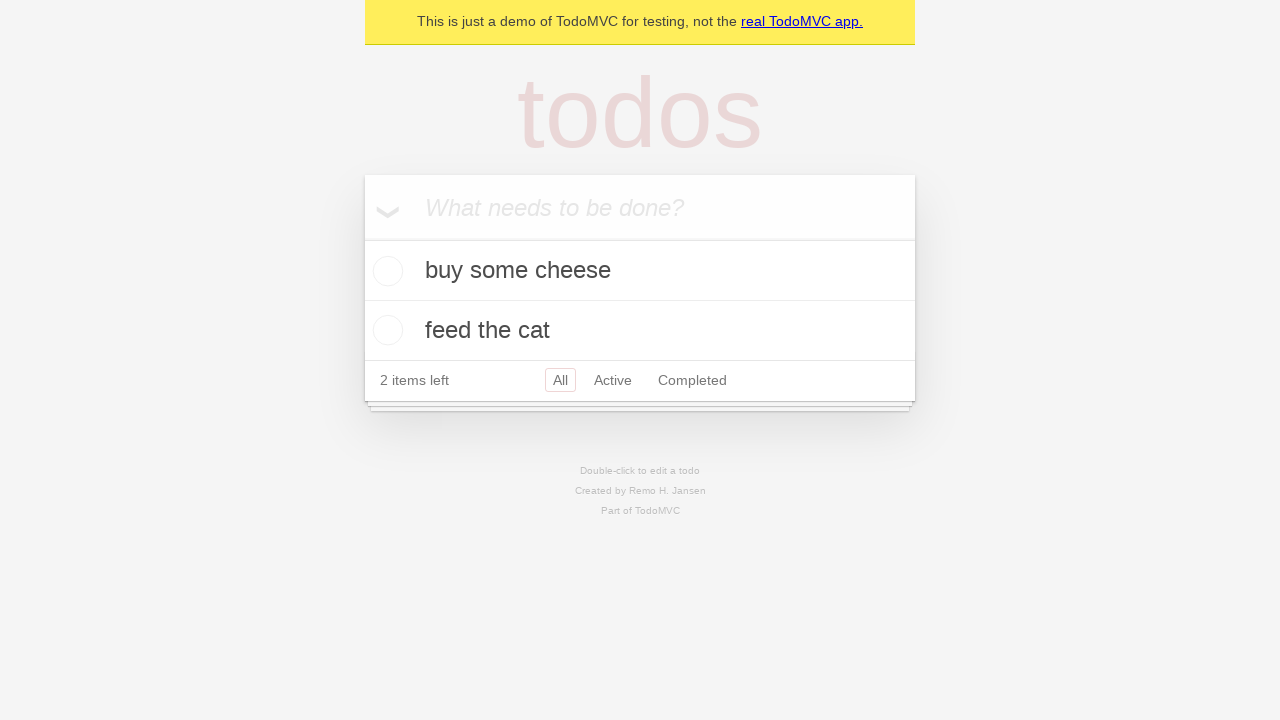